Tests checkbox functionality by verifying initial states and toggling checkboxes

Starting URL: http://the-internet.herokuapp.com/

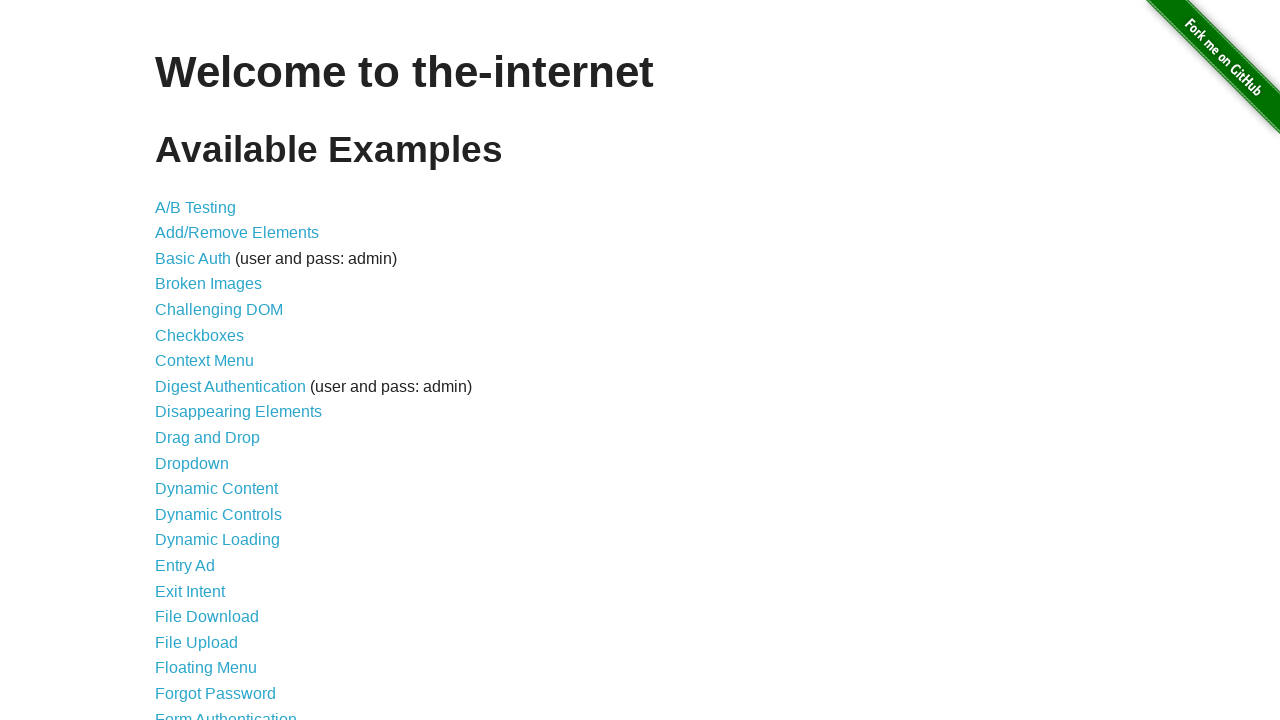

Clicked on Checkboxes menu option at (200, 335) on xpath=//a[text()='Checkboxes']
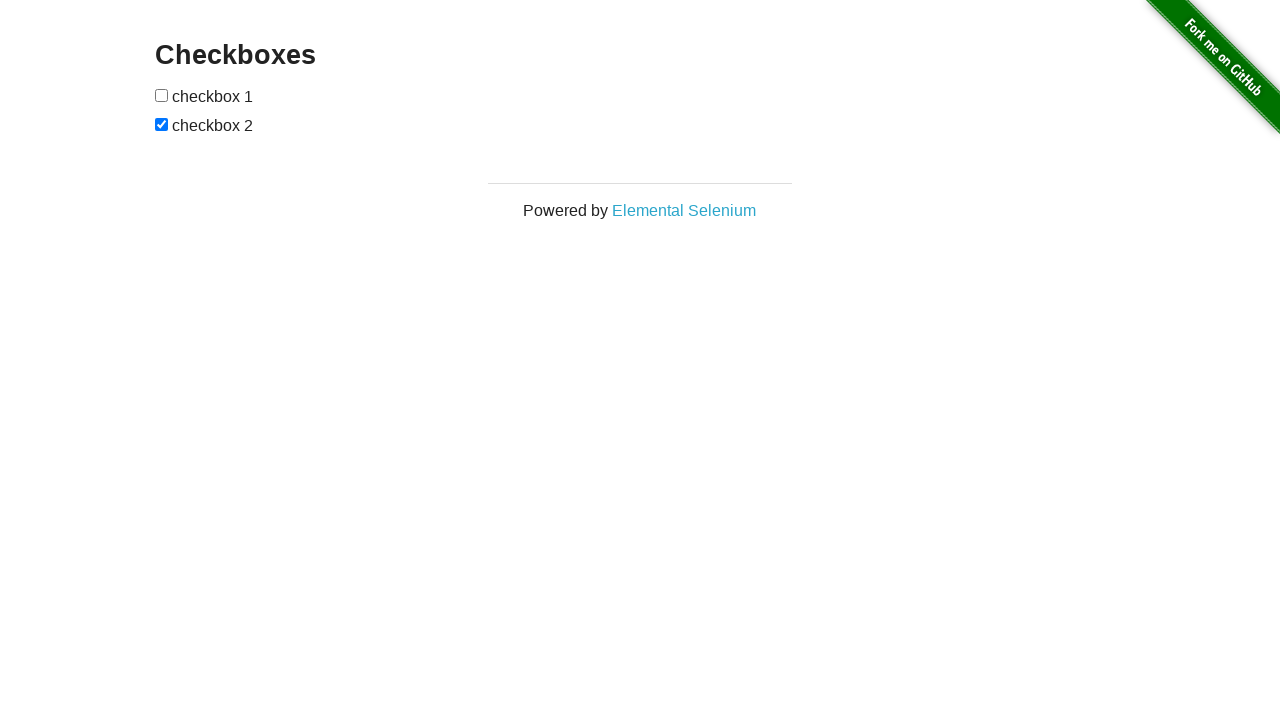

Located first checkbox element
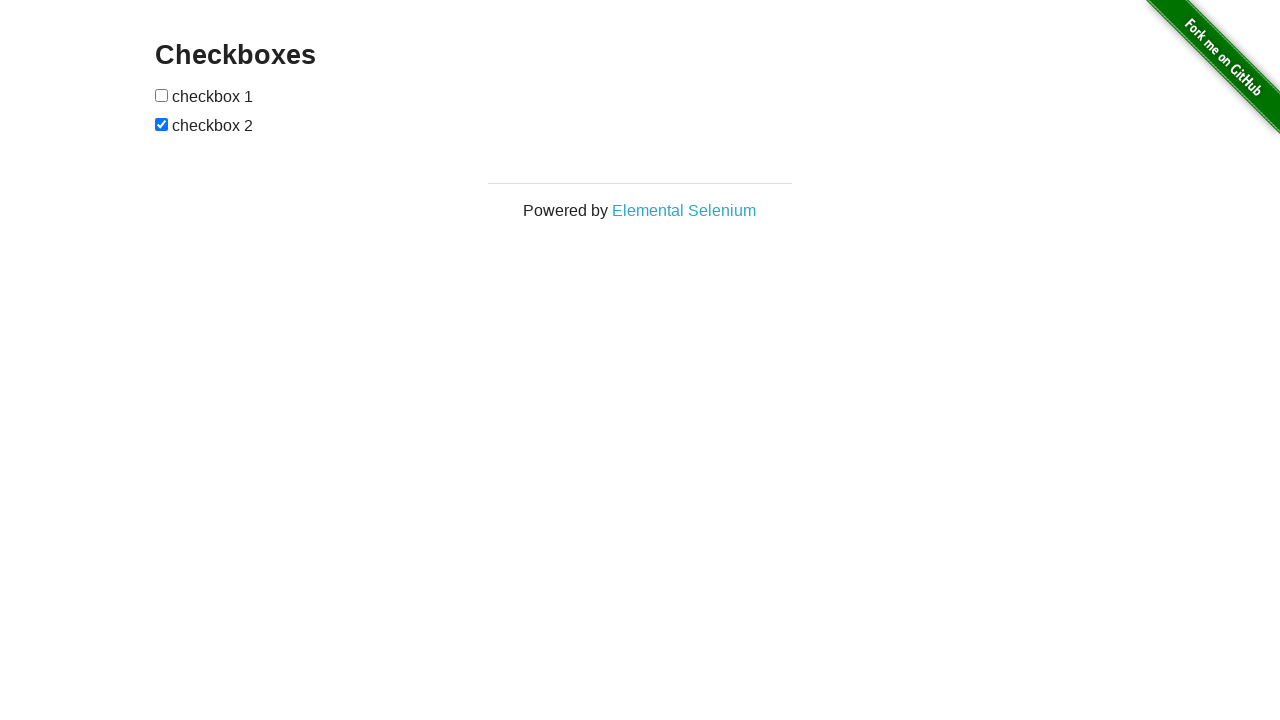

Verified first checkbox is unchecked
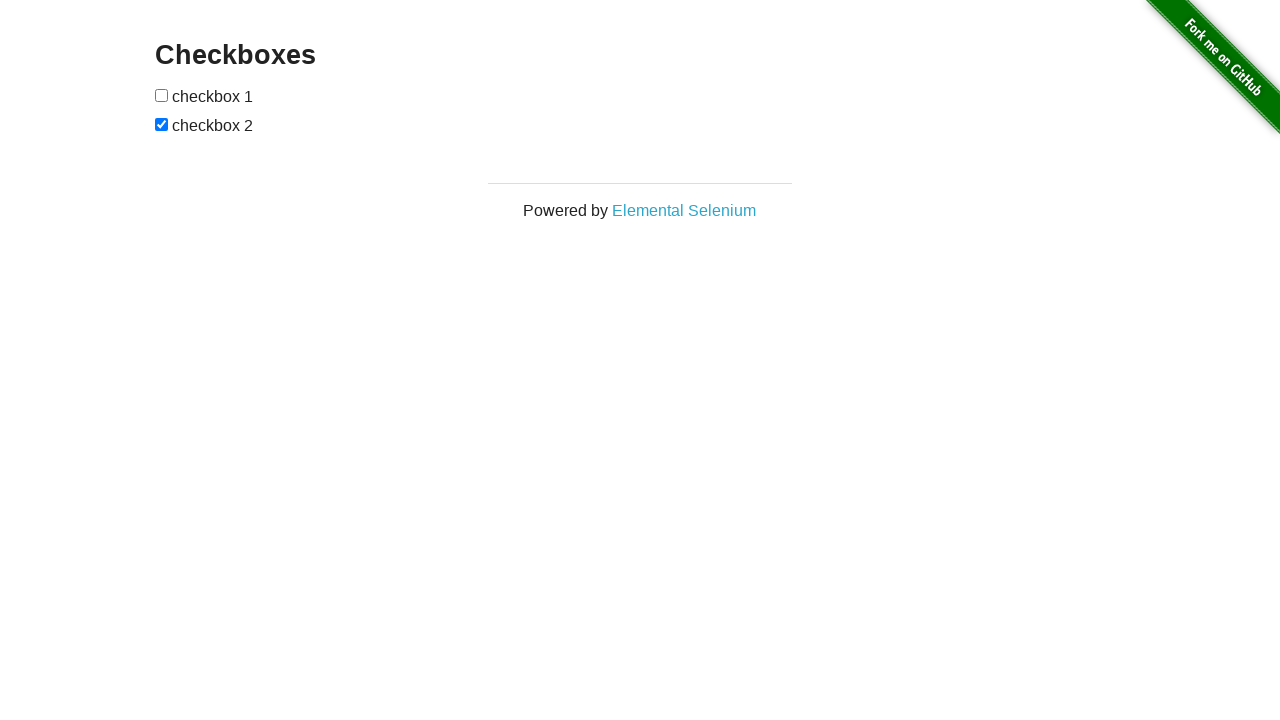

Clicked first checkbox to toggle it at (162, 95) on xpath=//form[@id='checkboxes']/input[1]
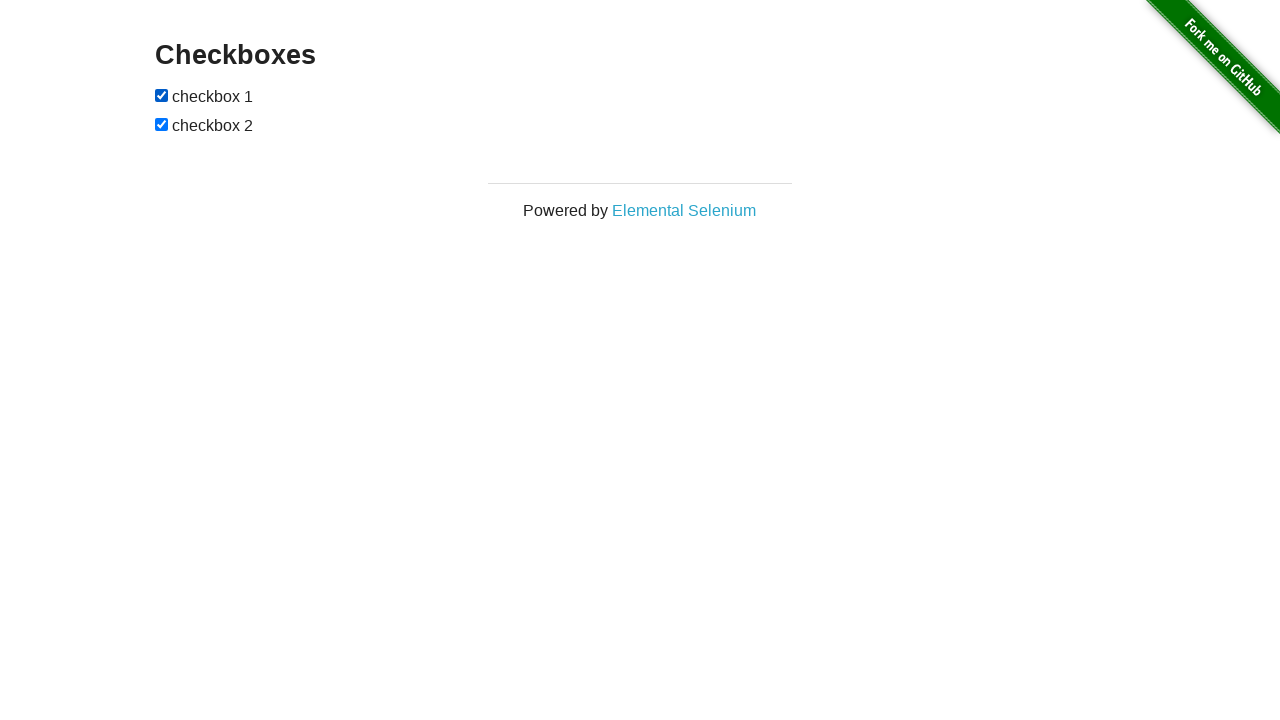

Located second checkbox element
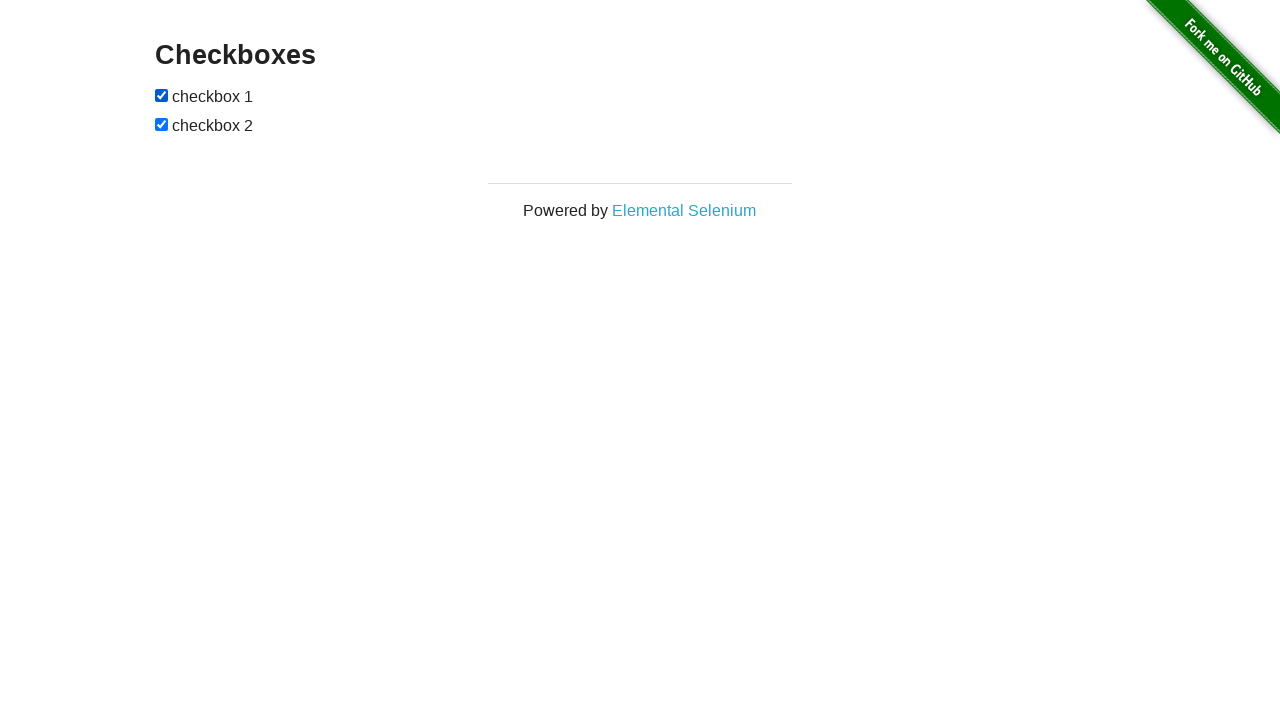

Verified second checkbox is checked
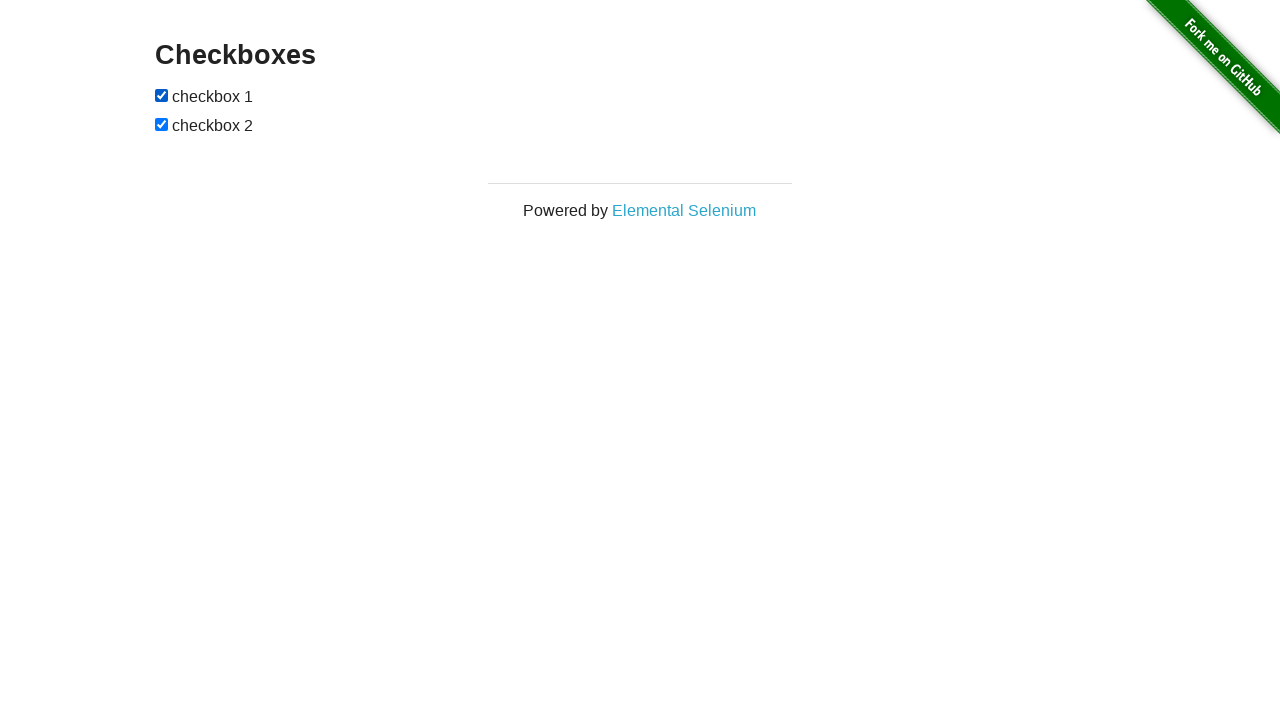

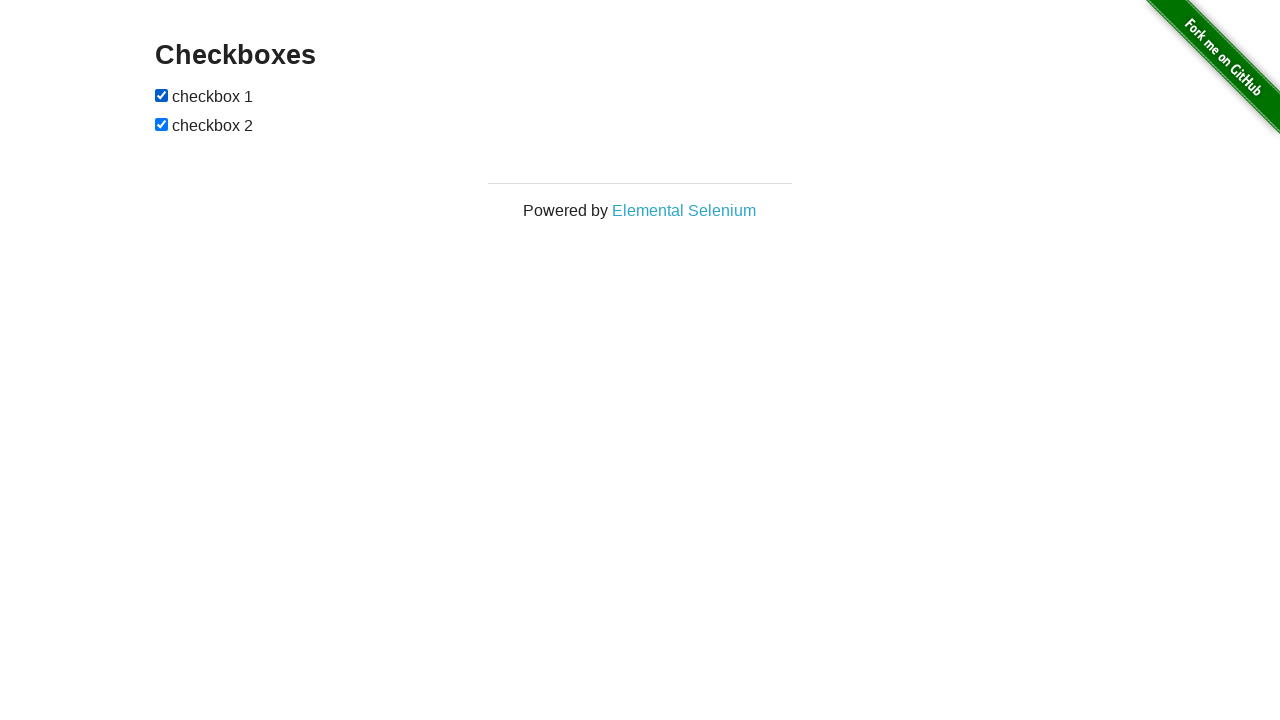